Tests marking all todo items as completed using the toggle-all checkbox

Starting URL: https://demo.playwright.dev/todomvc

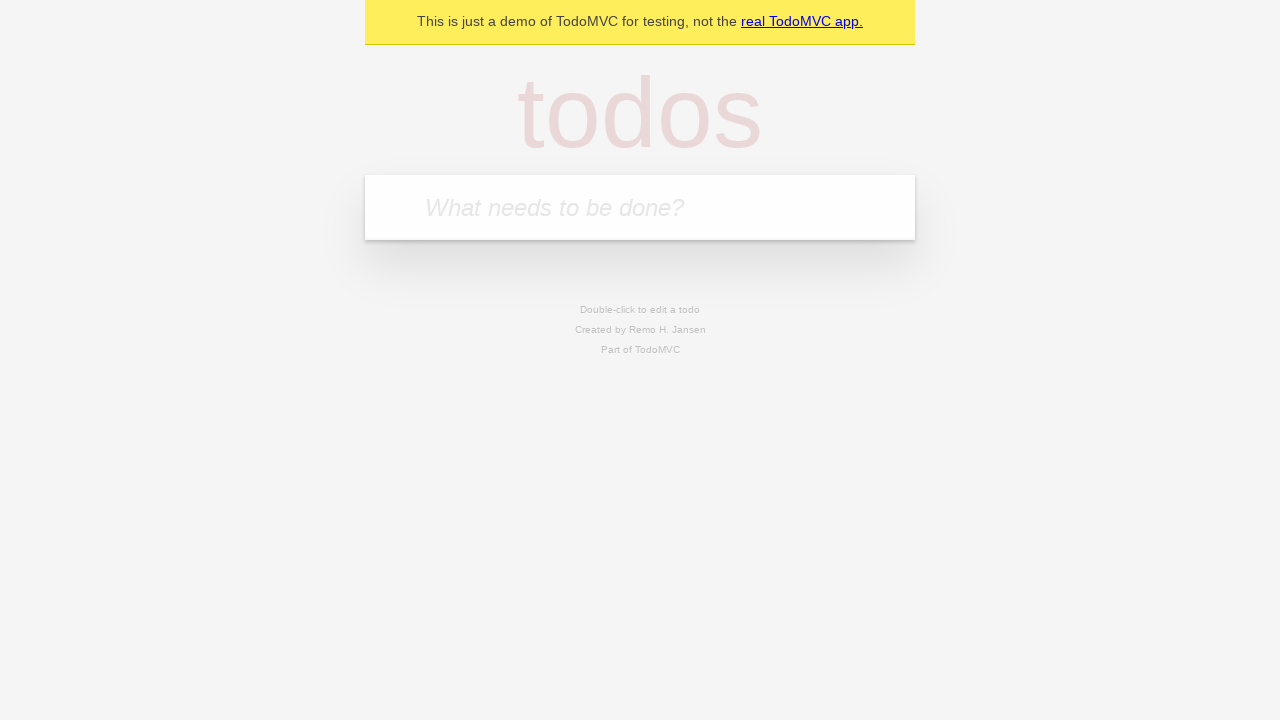

Filled todo input with 'buy some cheese' on internal:attr=[placeholder="What needs to be done?"i]
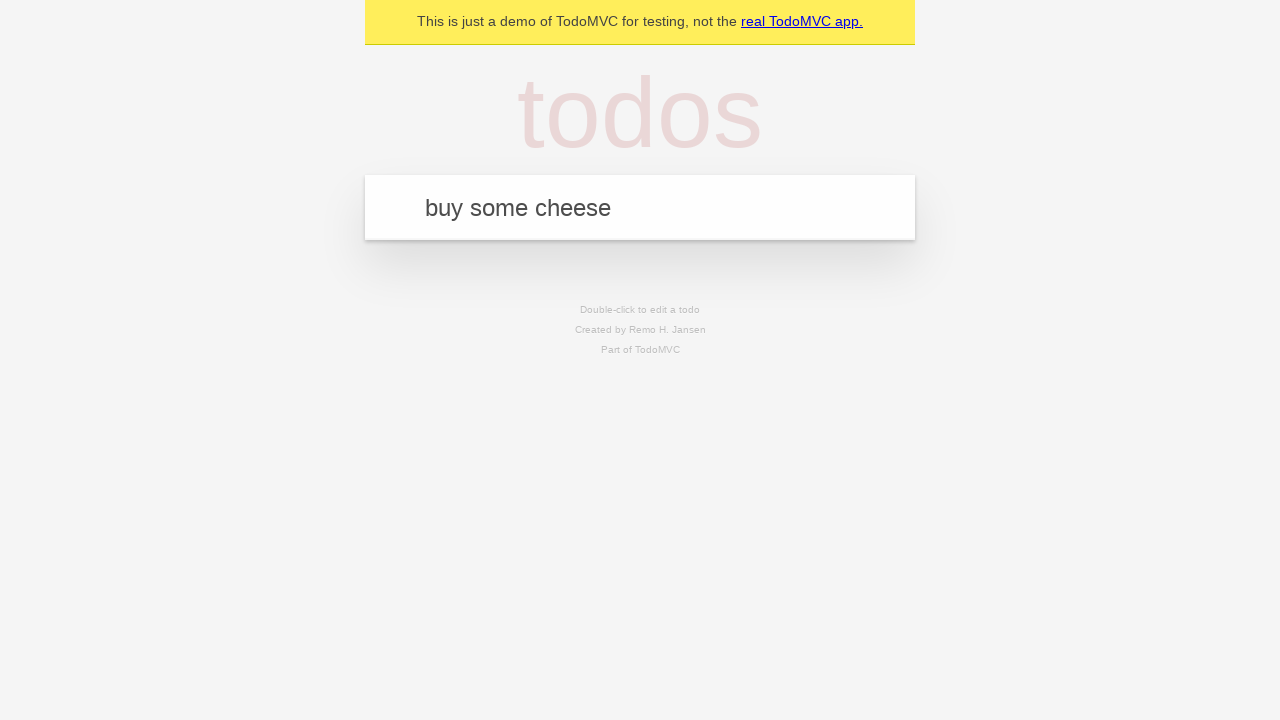

Pressed Enter to add first todo item on internal:attr=[placeholder="What needs to be done?"i]
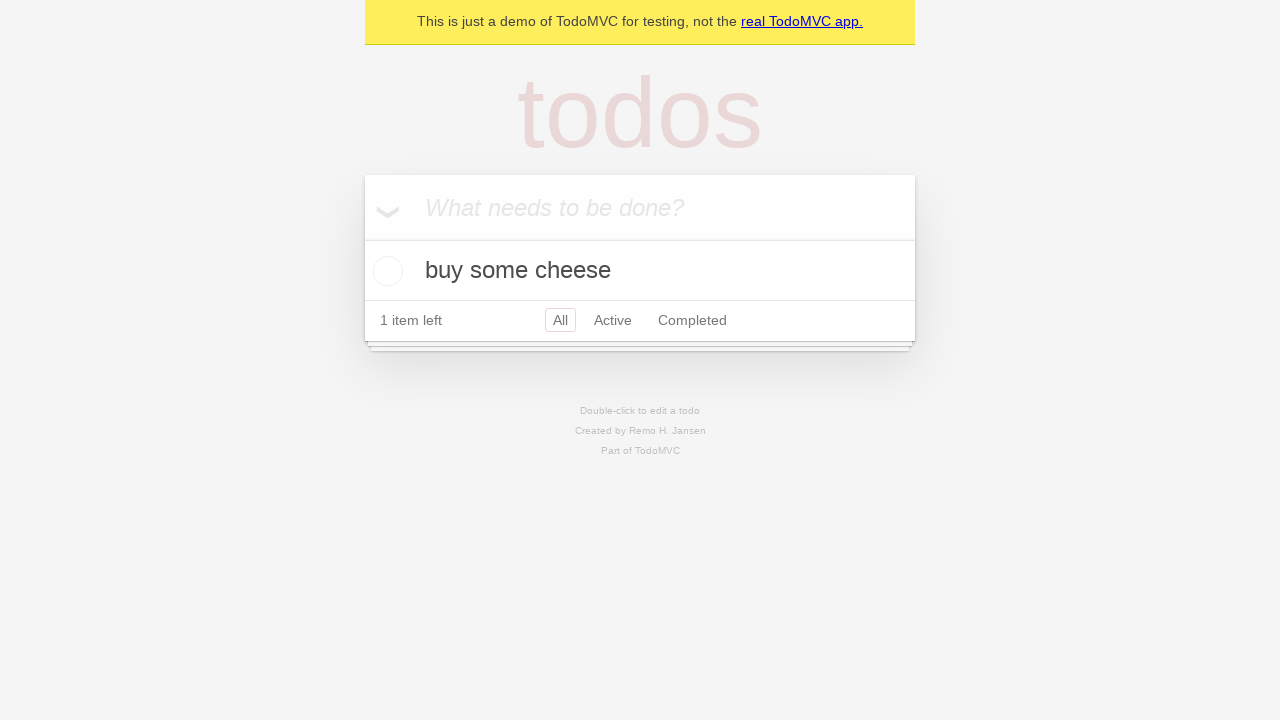

Filled todo input with 'feed the cat' on internal:attr=[placeholder="What needs to be done?"i]
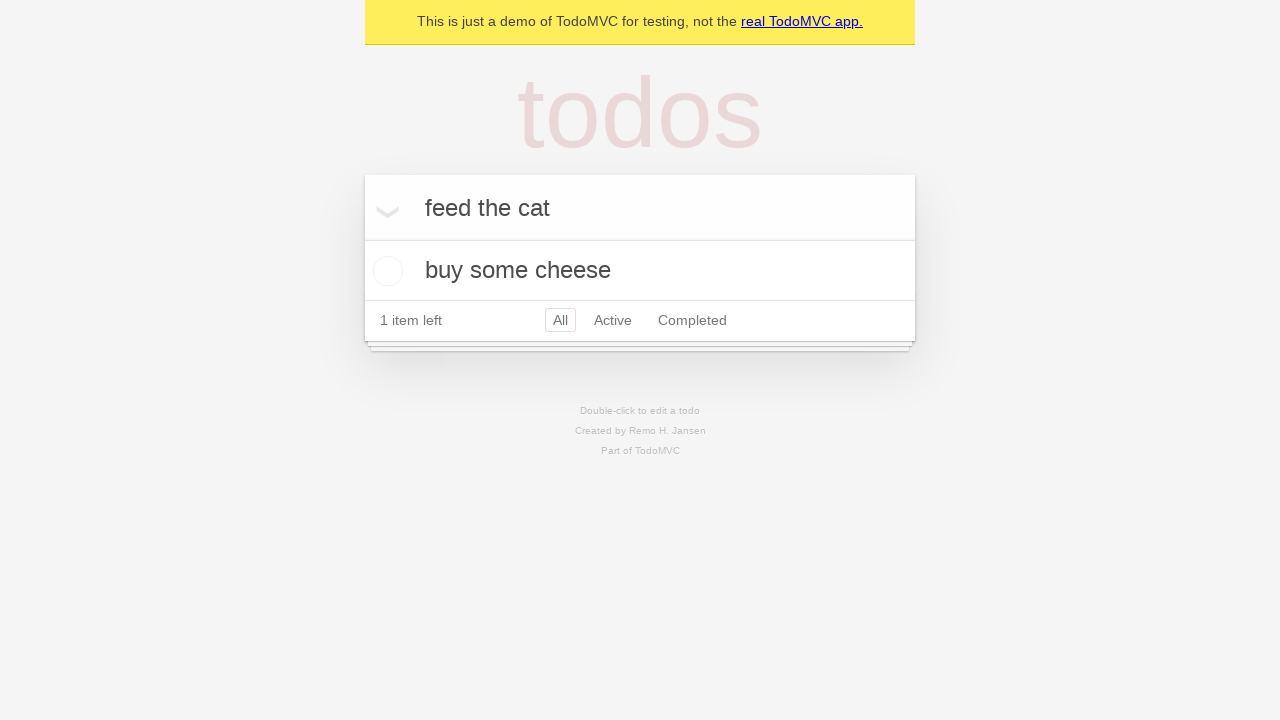

Pressed Enter to add second todo item on internal:attr=[placeholder="What needs to be done?"i]
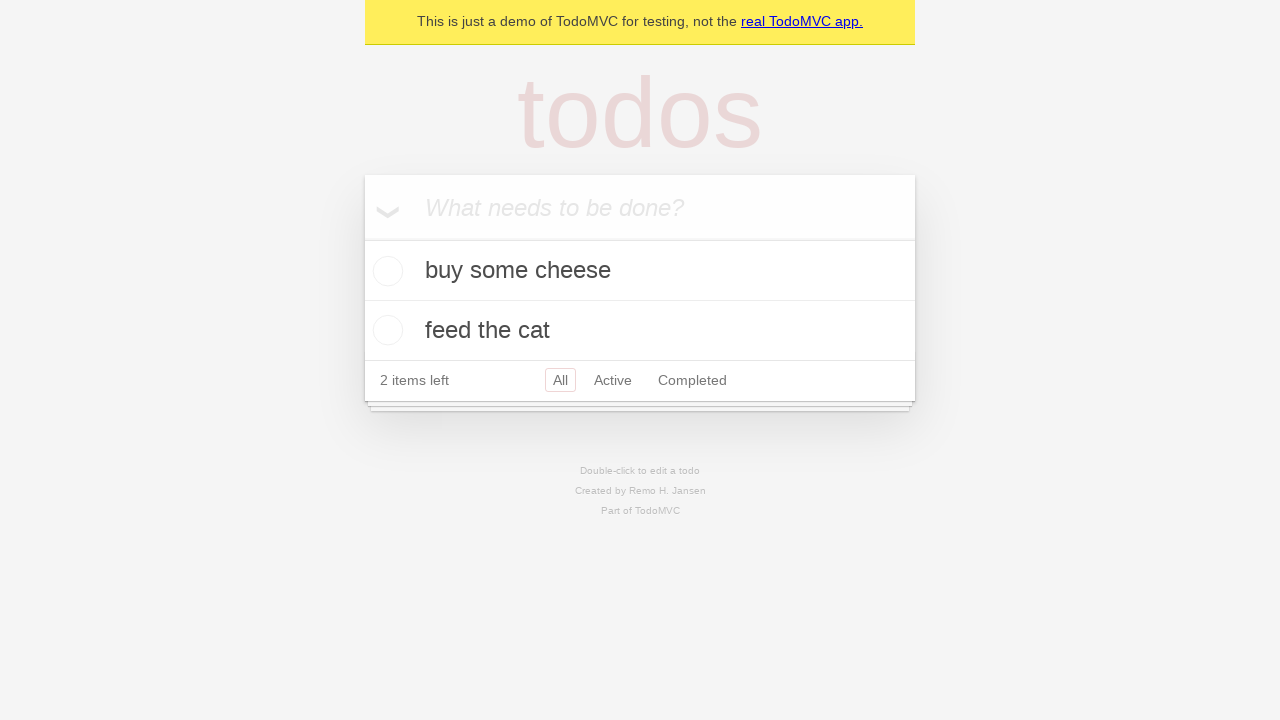

Filled todo input with 'book a doctors appointment' on internal:attr=[placeholder="What needs to be done?"i]
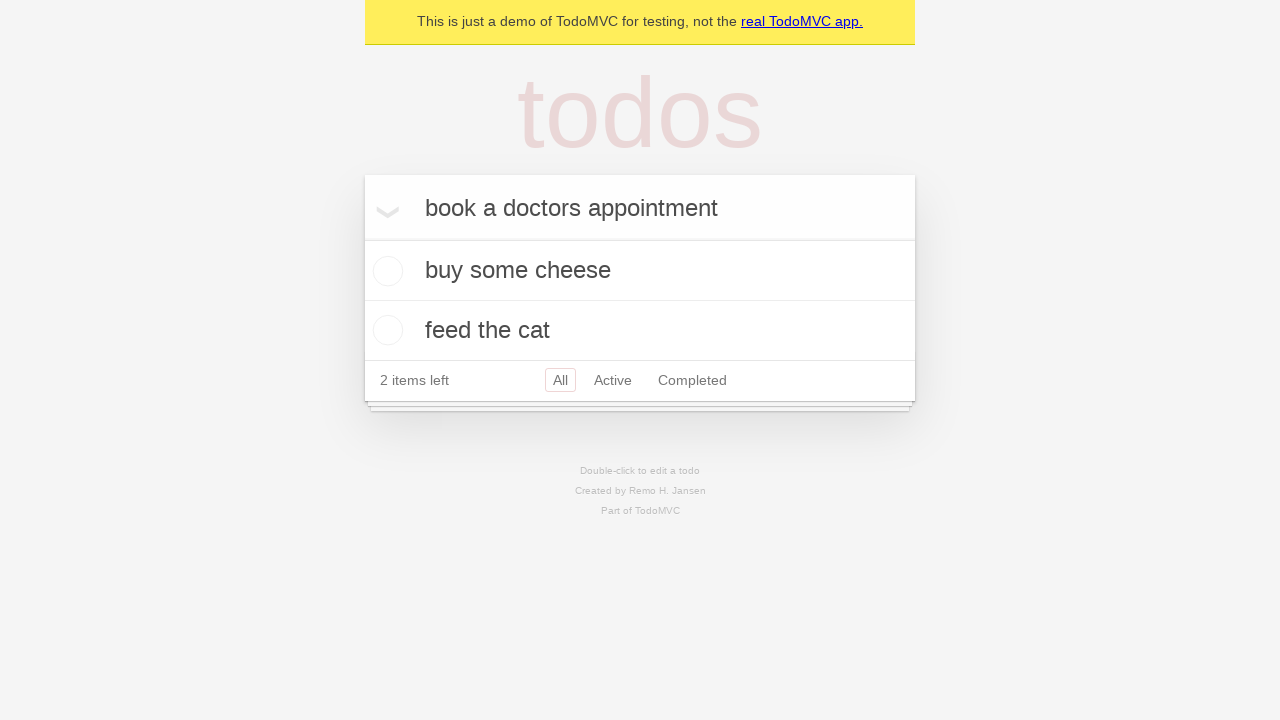

Pressed Enter to add third todo item on internal:attr=[placeholder="What needs to be done?"i]
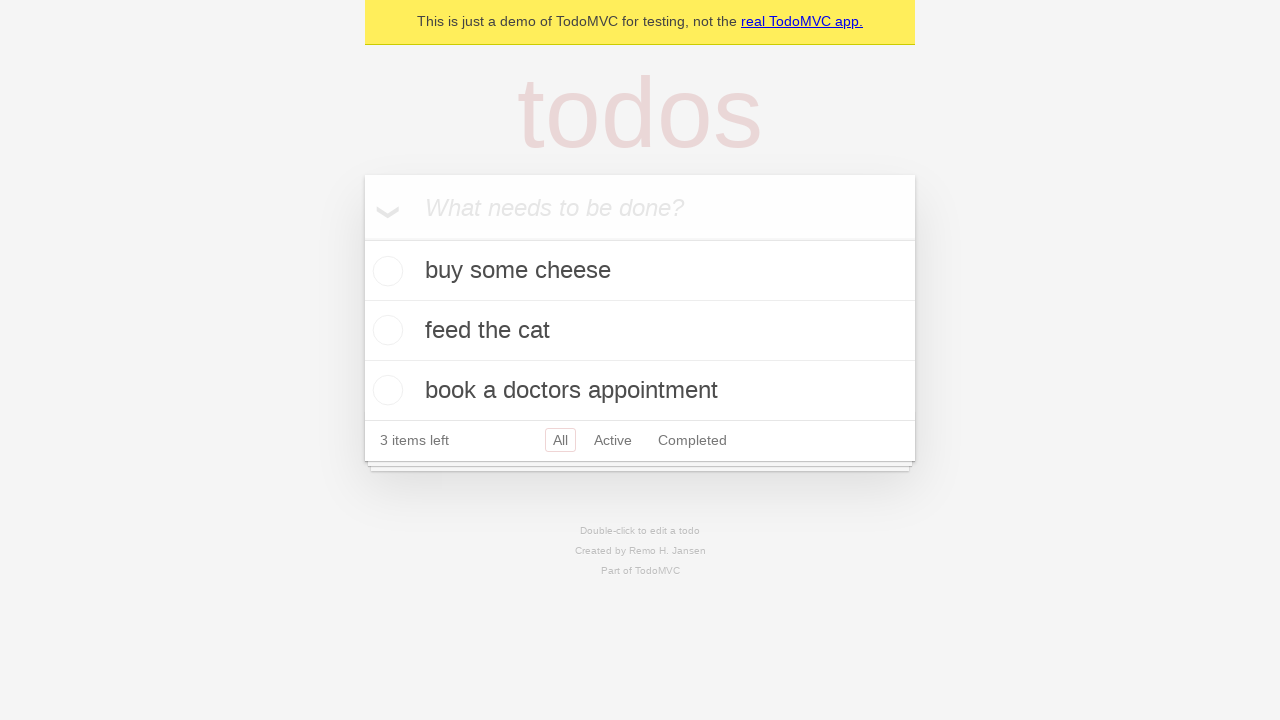

Clicked toggle-all checkbox to mark all items as completed at (362, 238) on internal:label="Mark all as complete"i
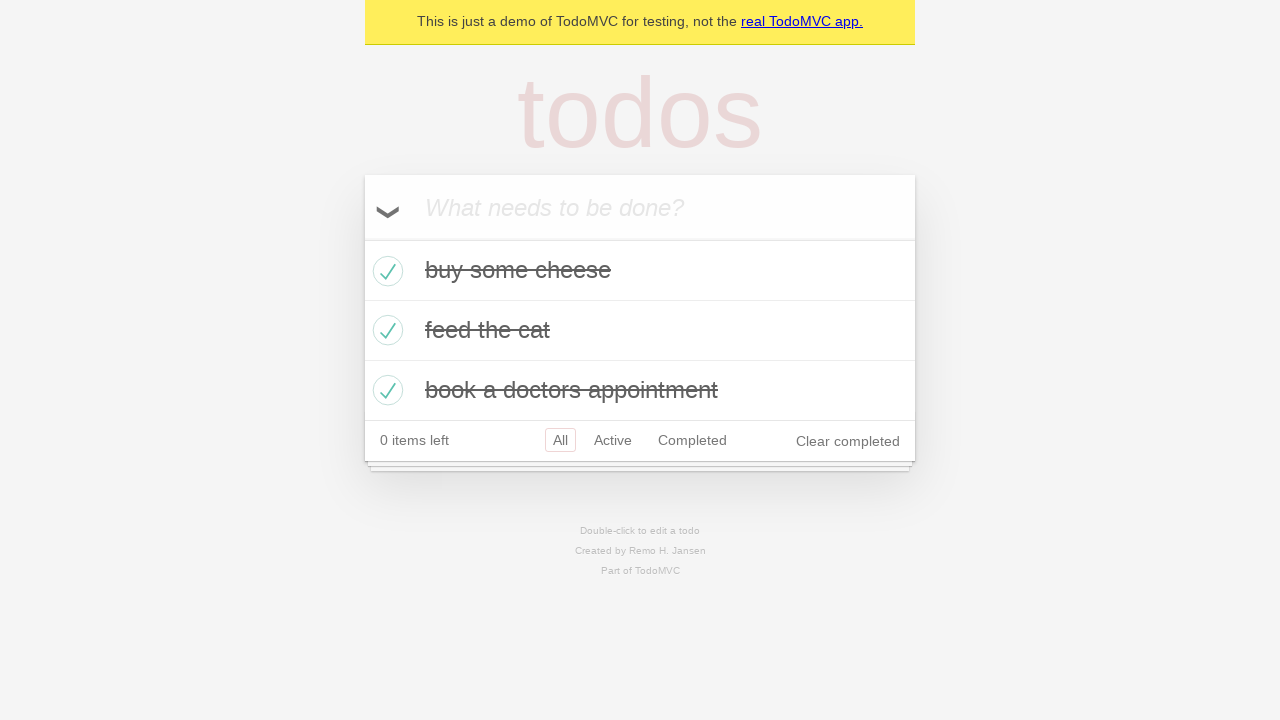

Verified that todo items are marked with completed class
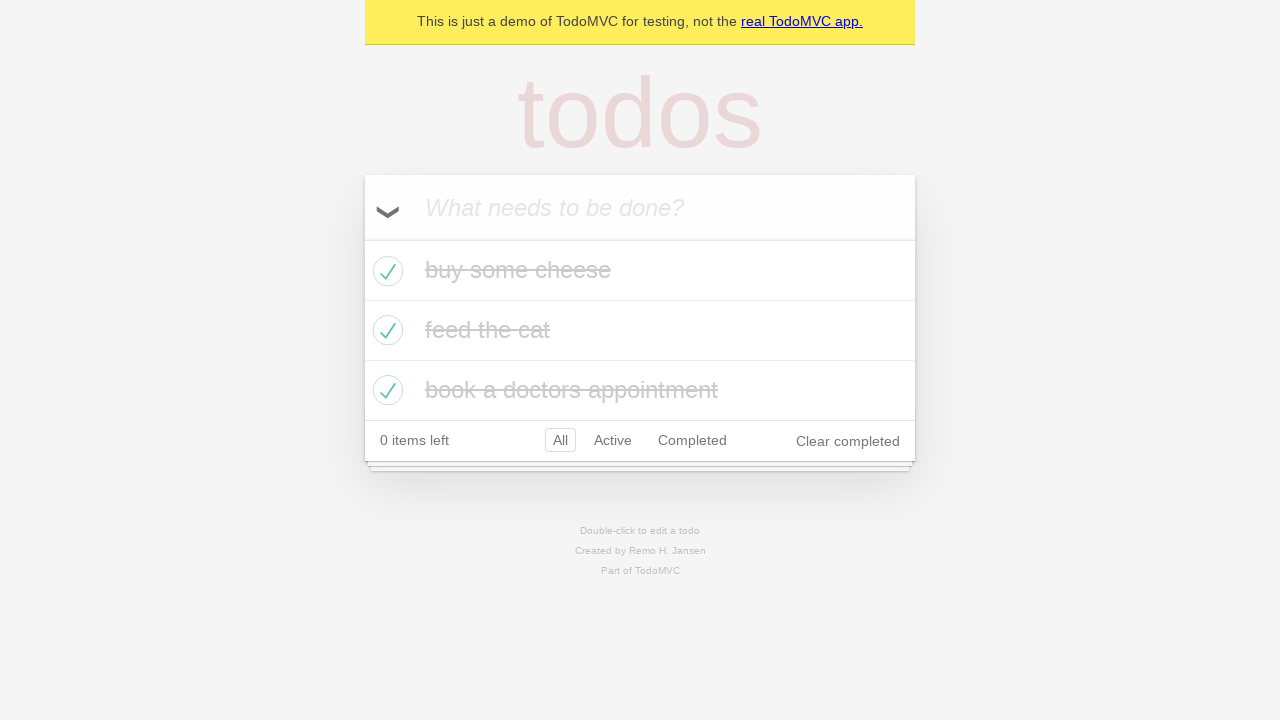

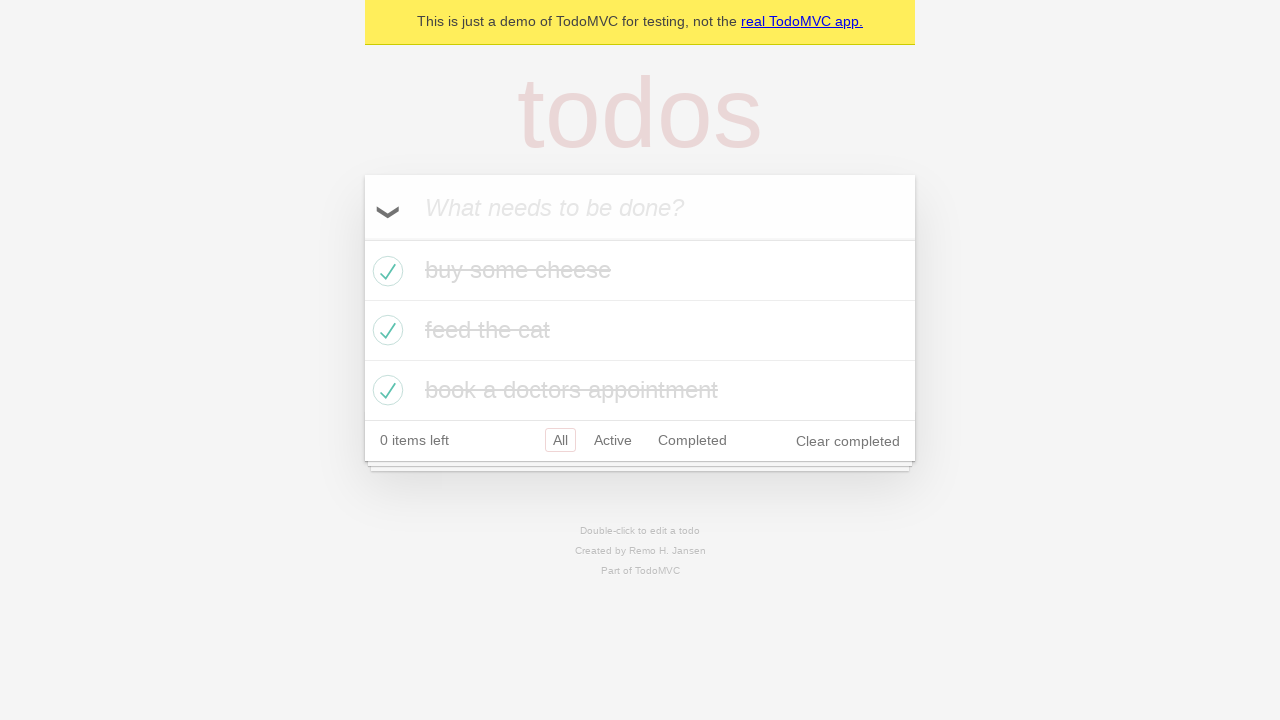